Tests that clicking clear completed removes completed items from the list.

Starting URL: https://demo.playwright.dev/todomvc

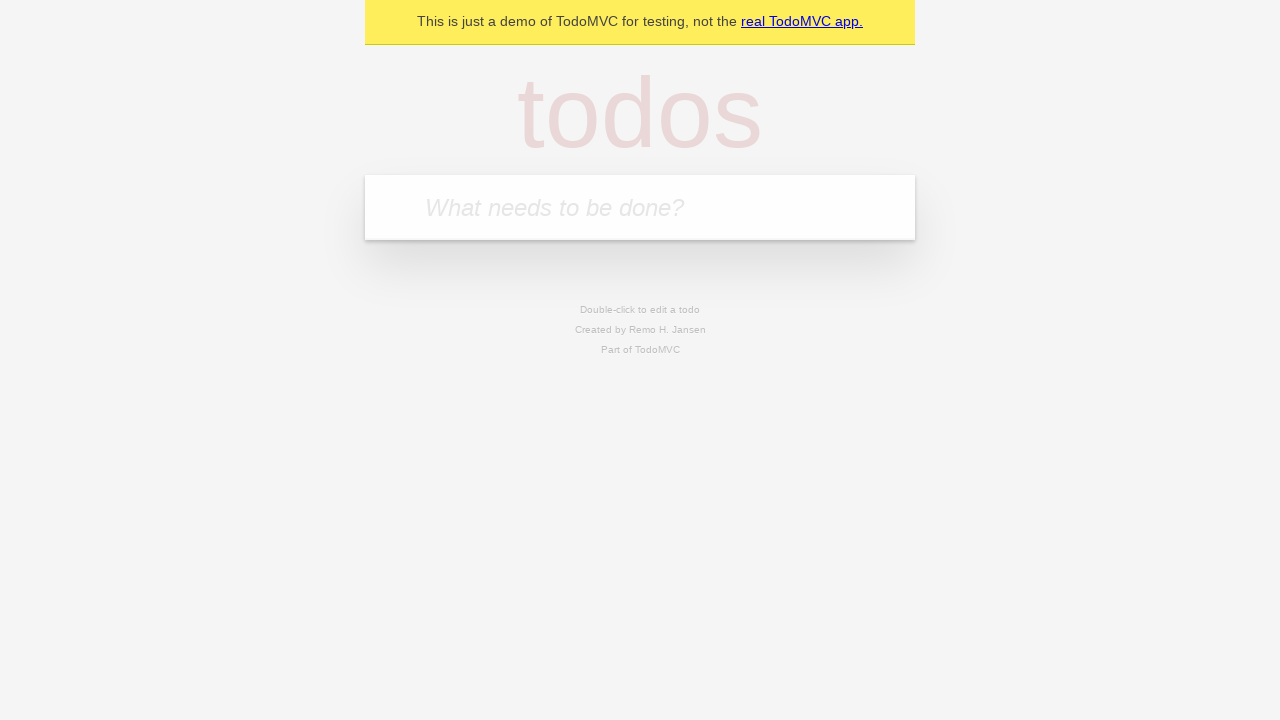

Filled new todo input with 'buy some cheese' on .new-todo
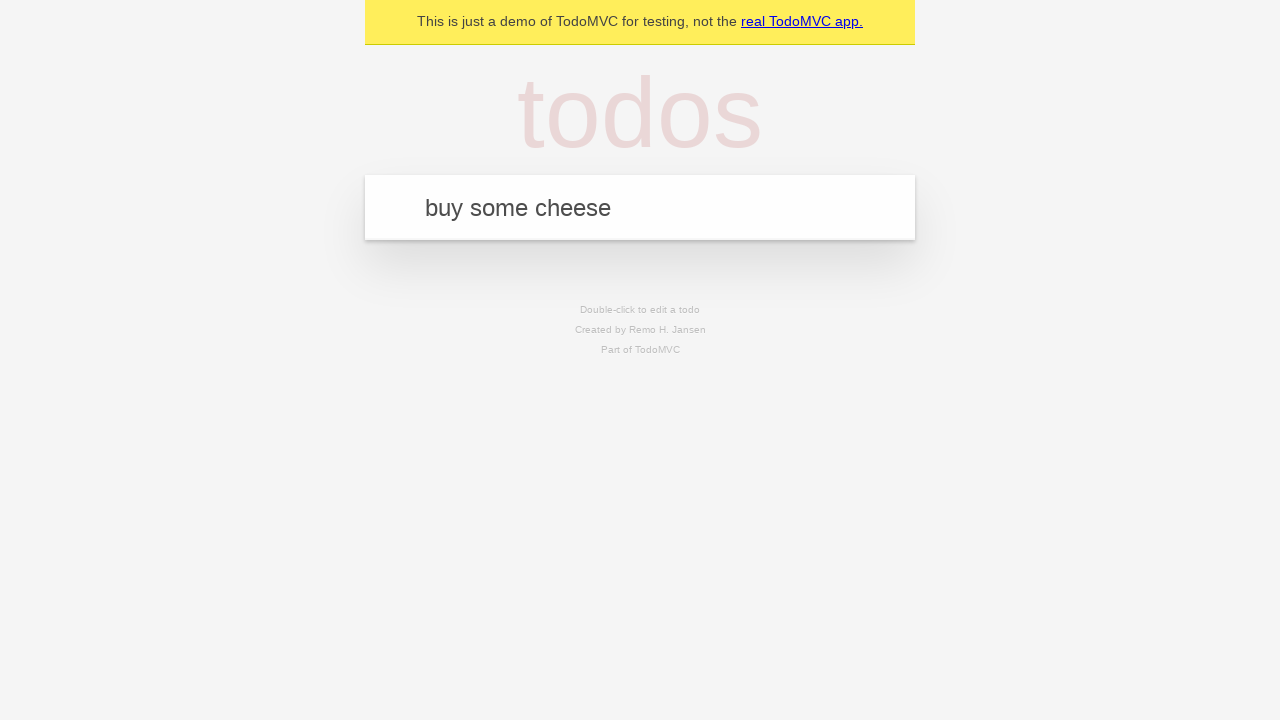

Pressed Enter to create first todo on .new-todo
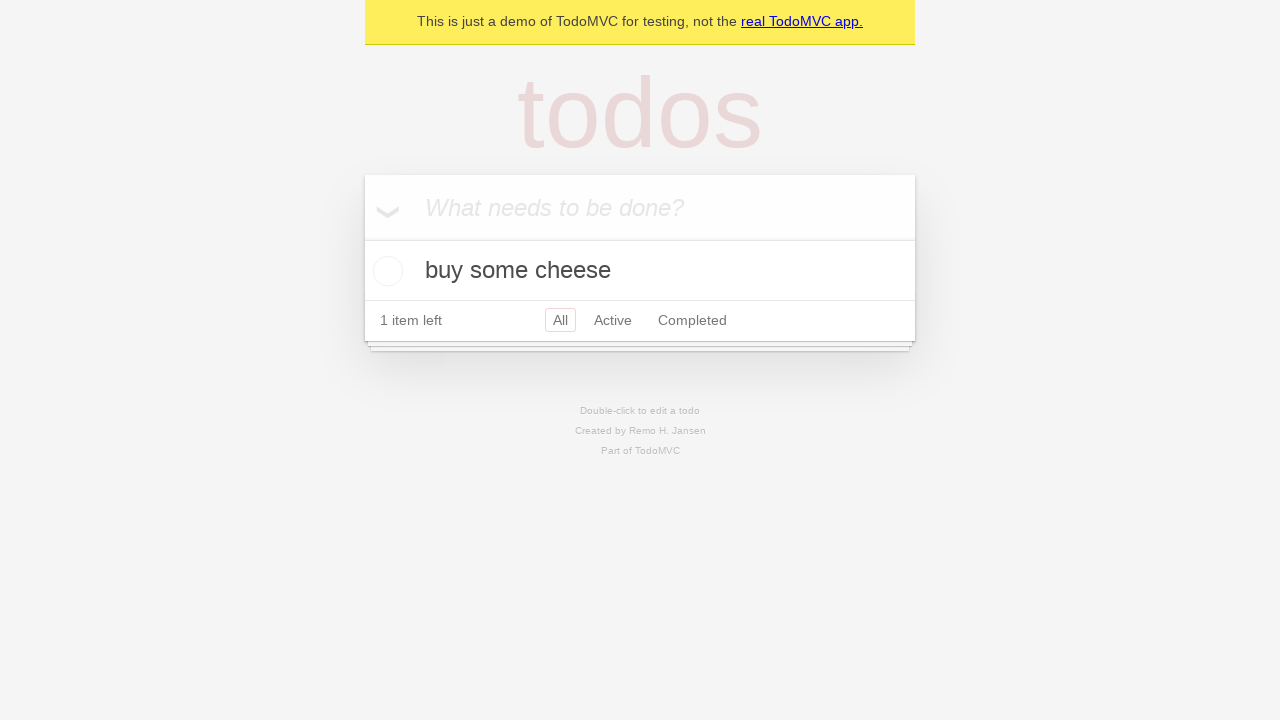

Filled new todo input with 'feed the cat' on .new-todo
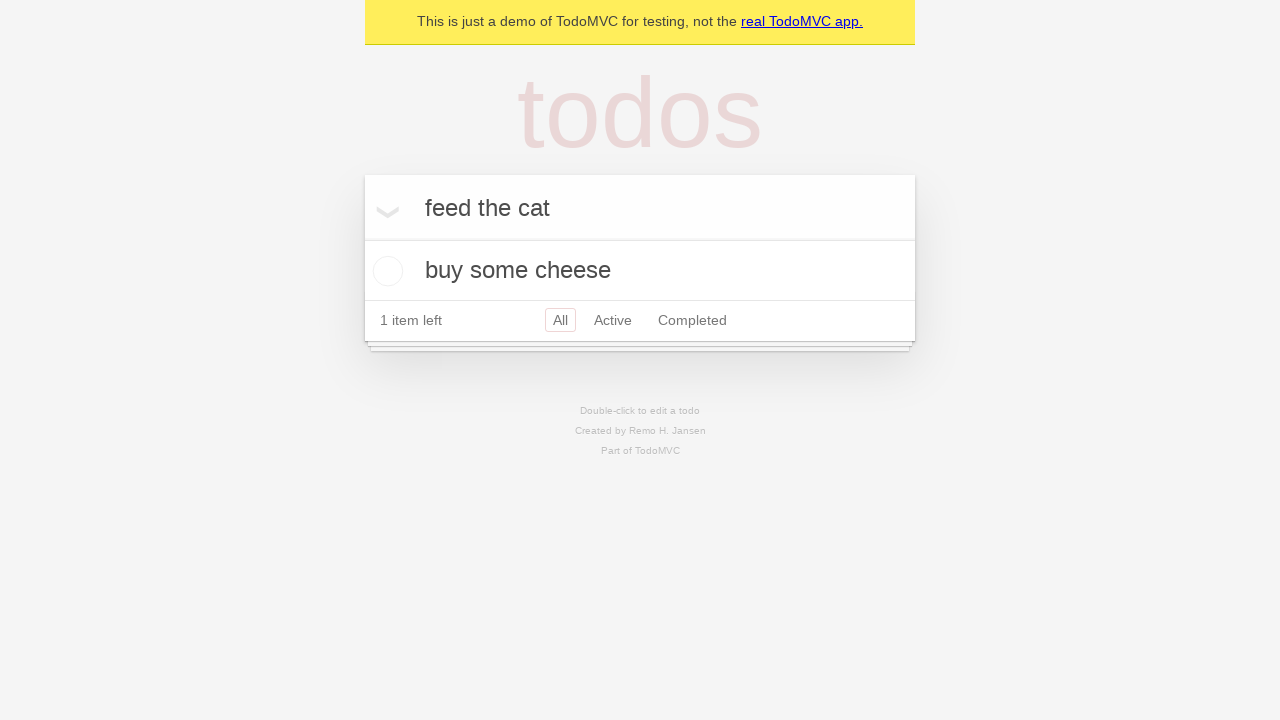

Pressed Enter to create second todo on .new-todo
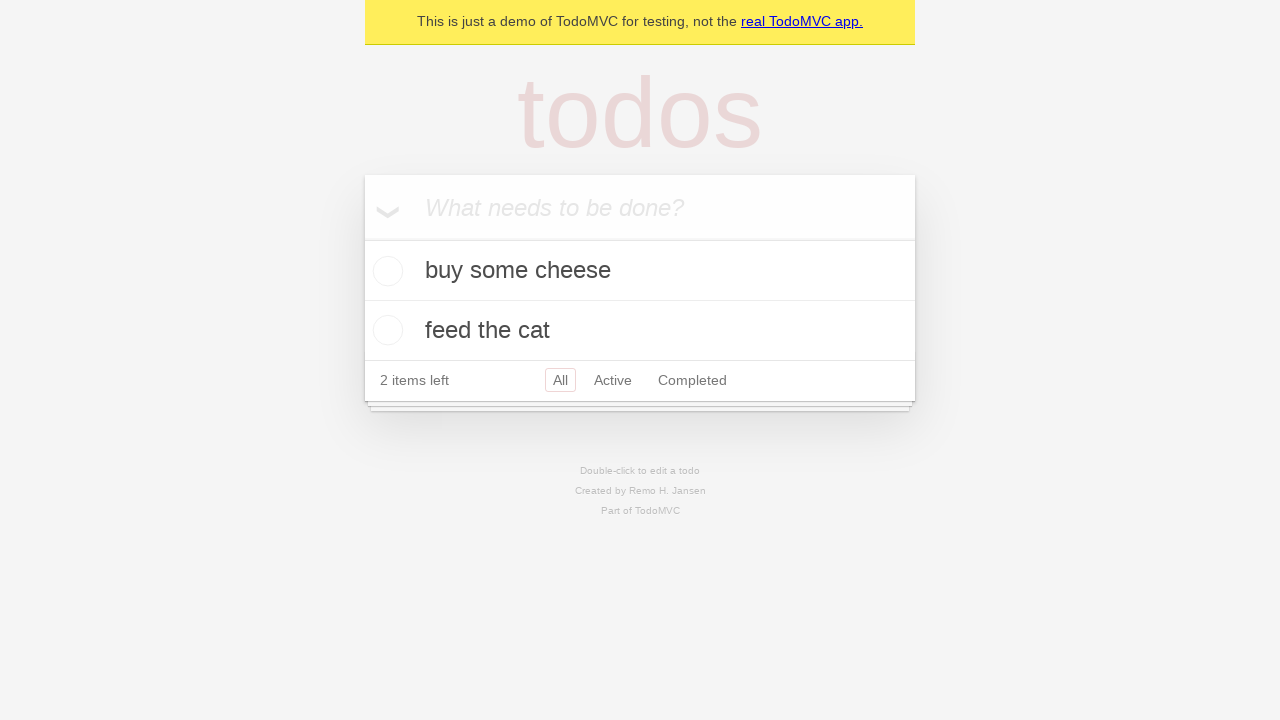

Filled new todo input with 'book a doctors appointment' on .new-todo
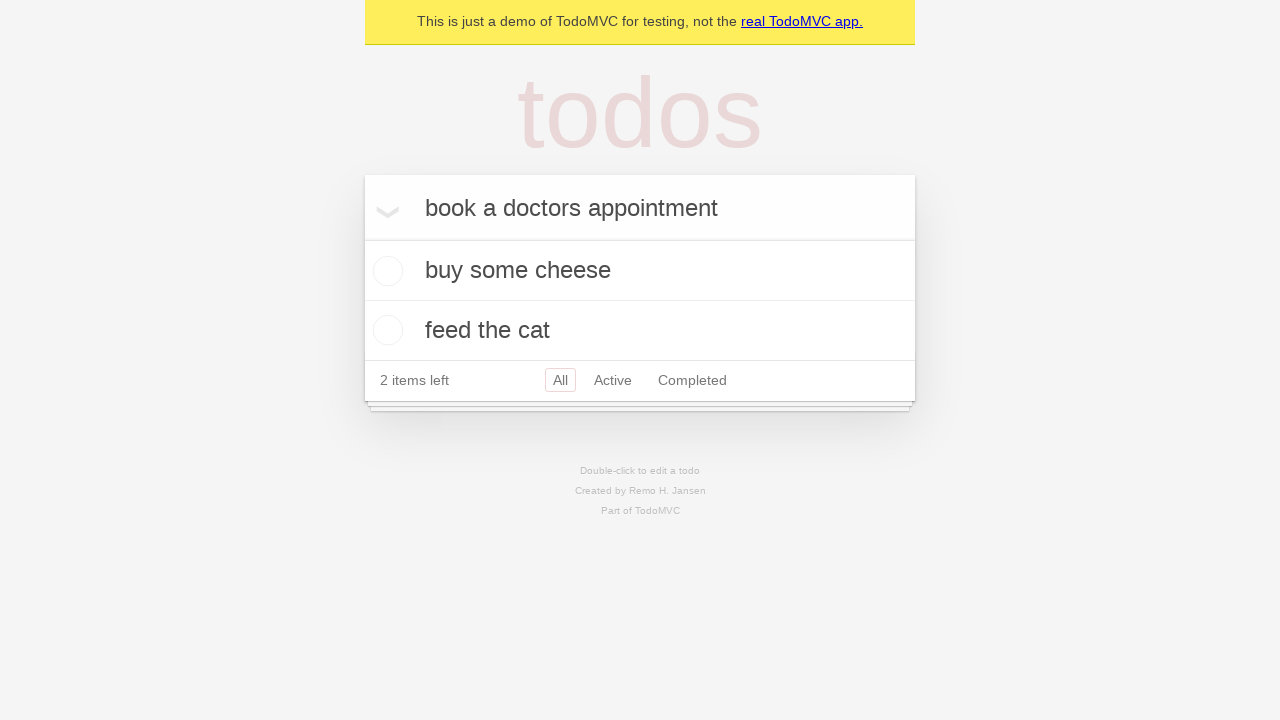

Pressed Enter to create third todo on .new-todo
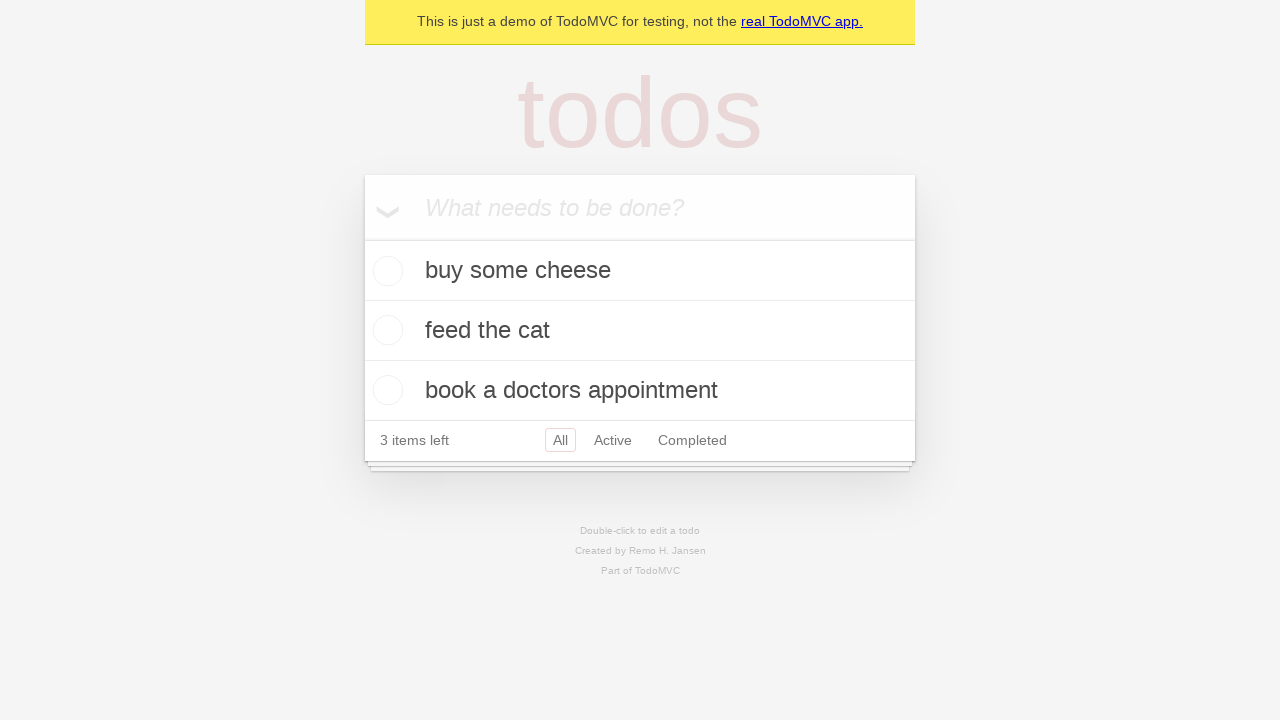

Checked the second todo item to mark it as completed at (385, 330) on .todo-list li >> nth=1 >> .toggle
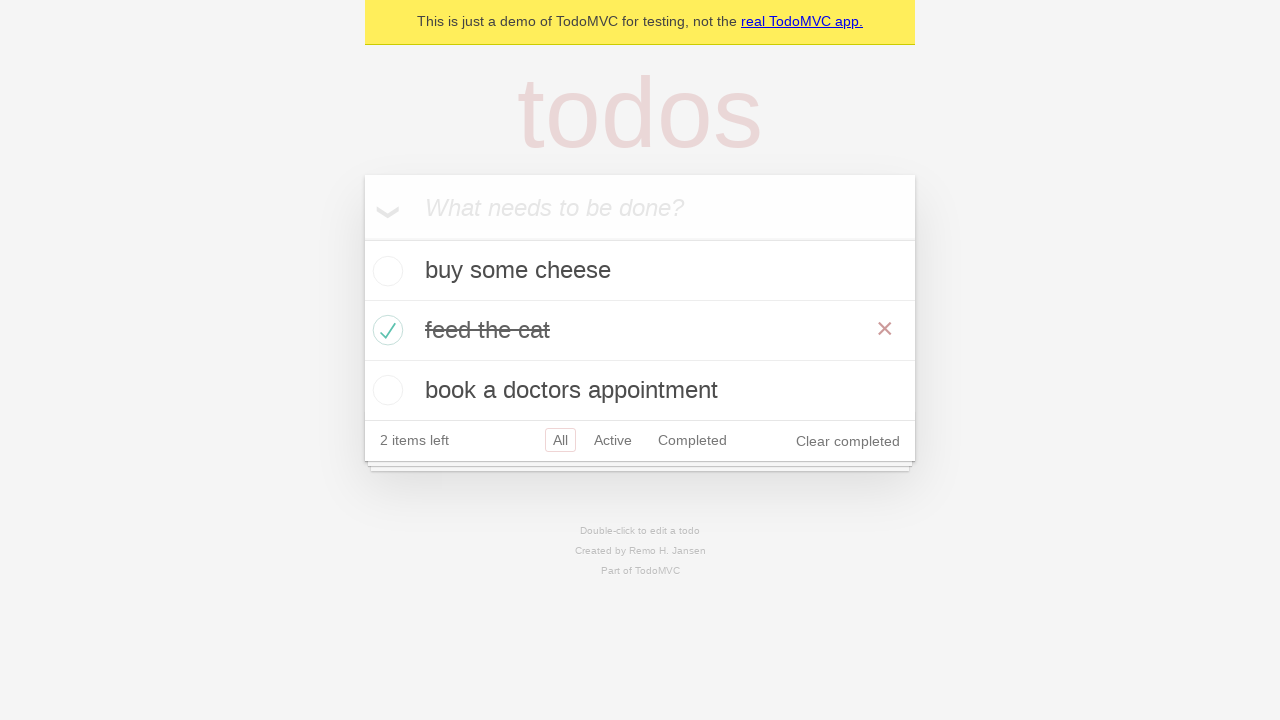

Clicked 'Clear completed' button to remove completed items at (848, 441) on .clear-completed
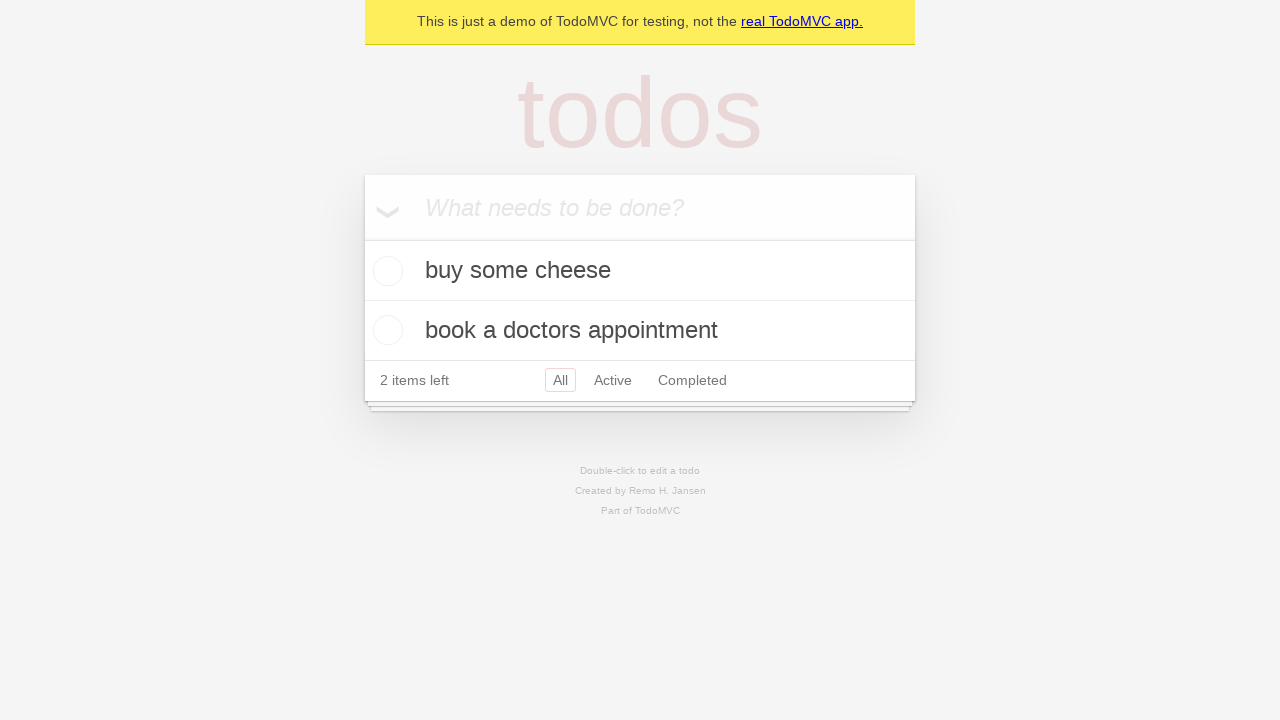

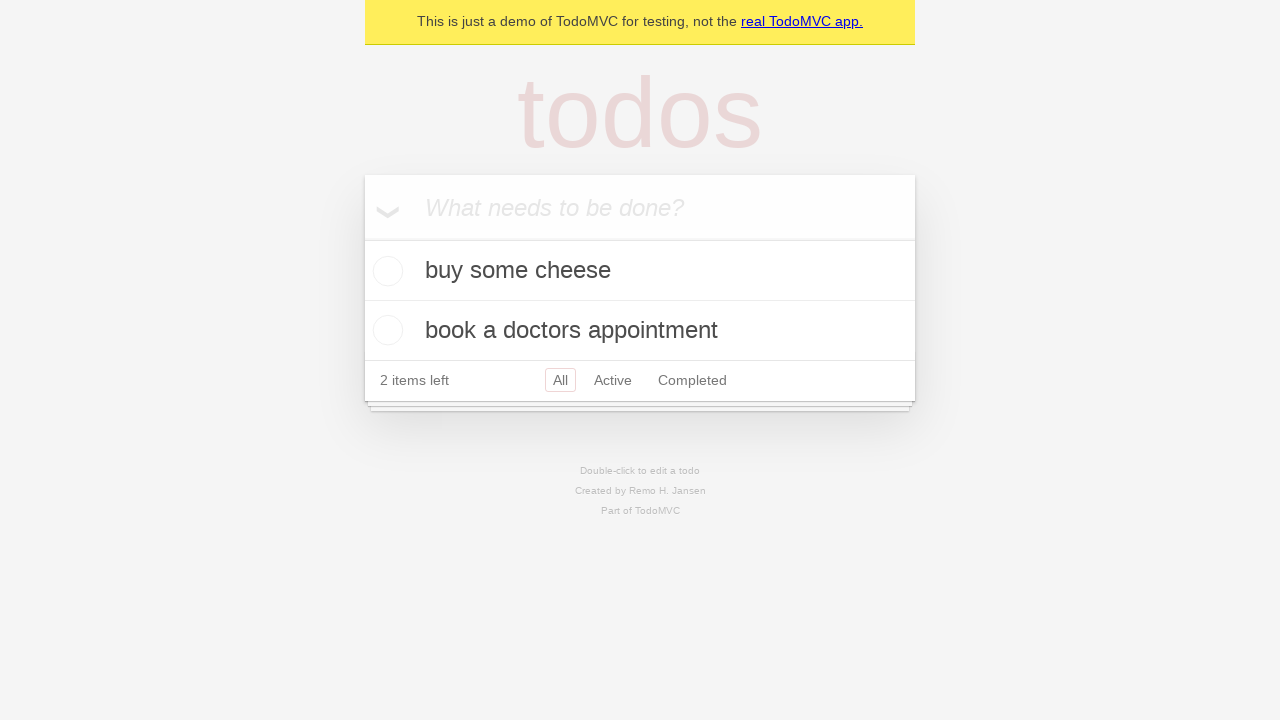